Tests that a number input field does not accept letter characters

Starting URL: http://the-internet.herokuapp.com/inputs

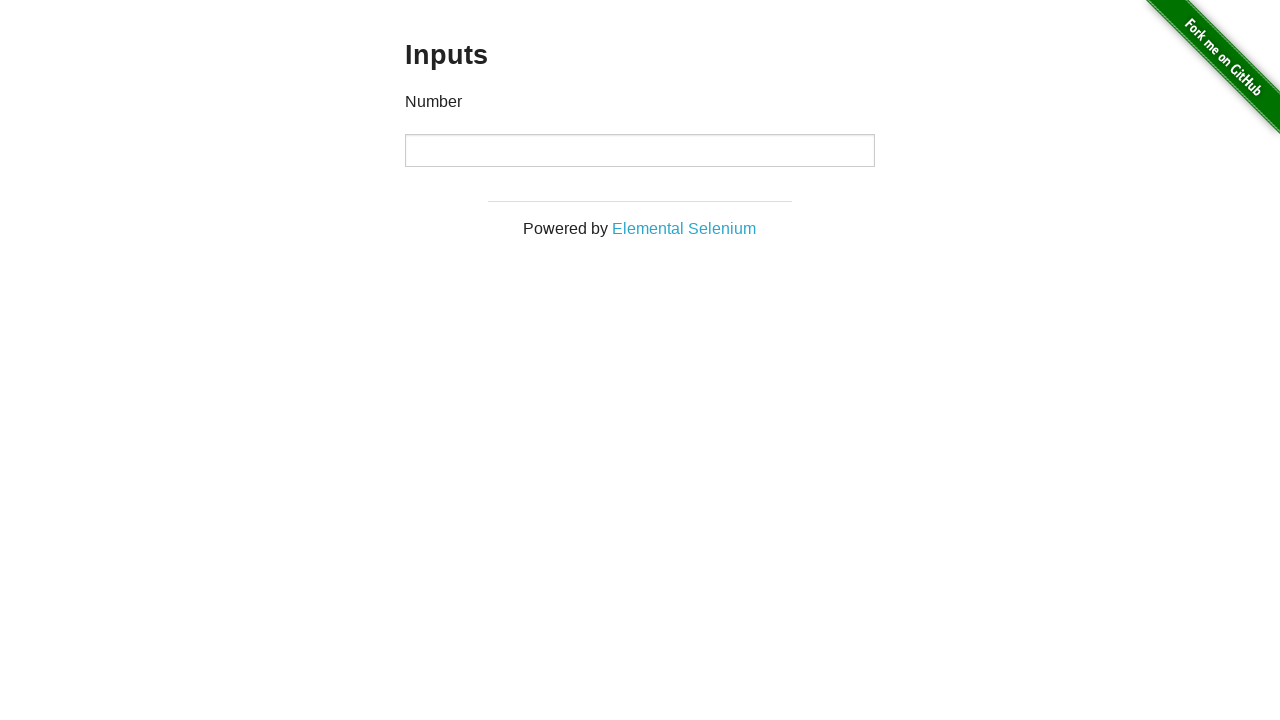

Navigated to inputs page
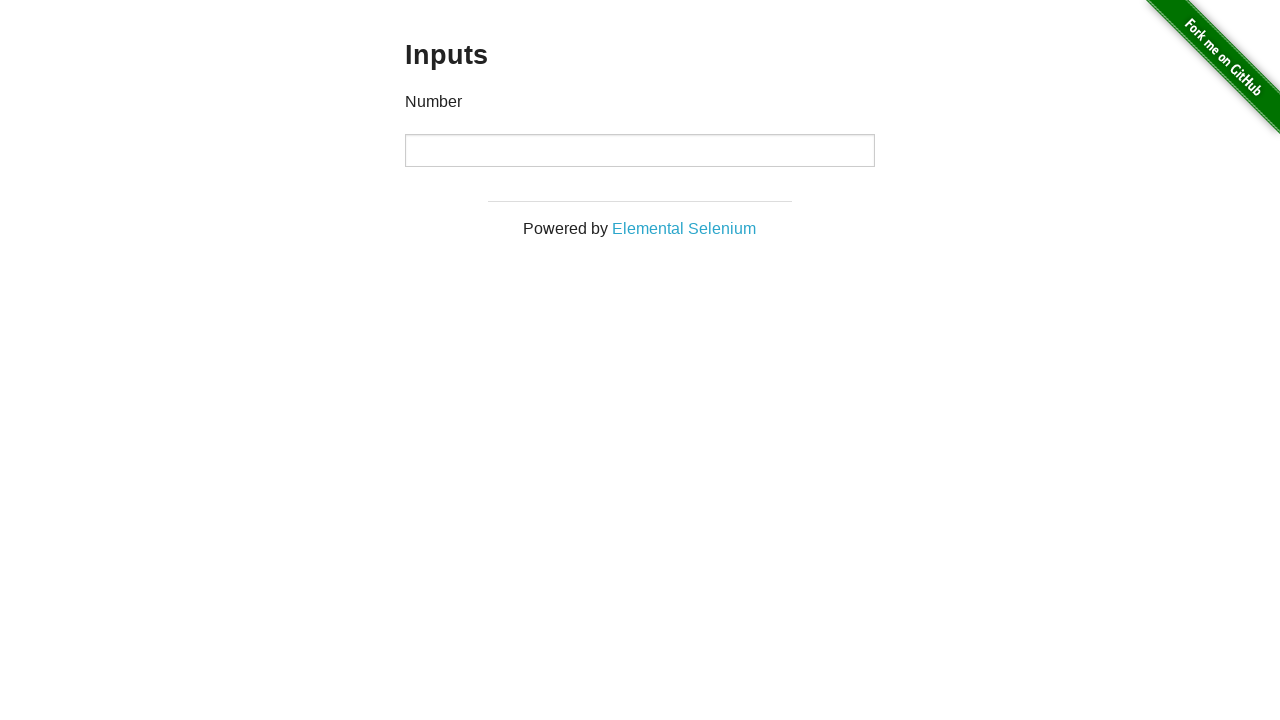

Attempted to type 'dollars' into number input field on input
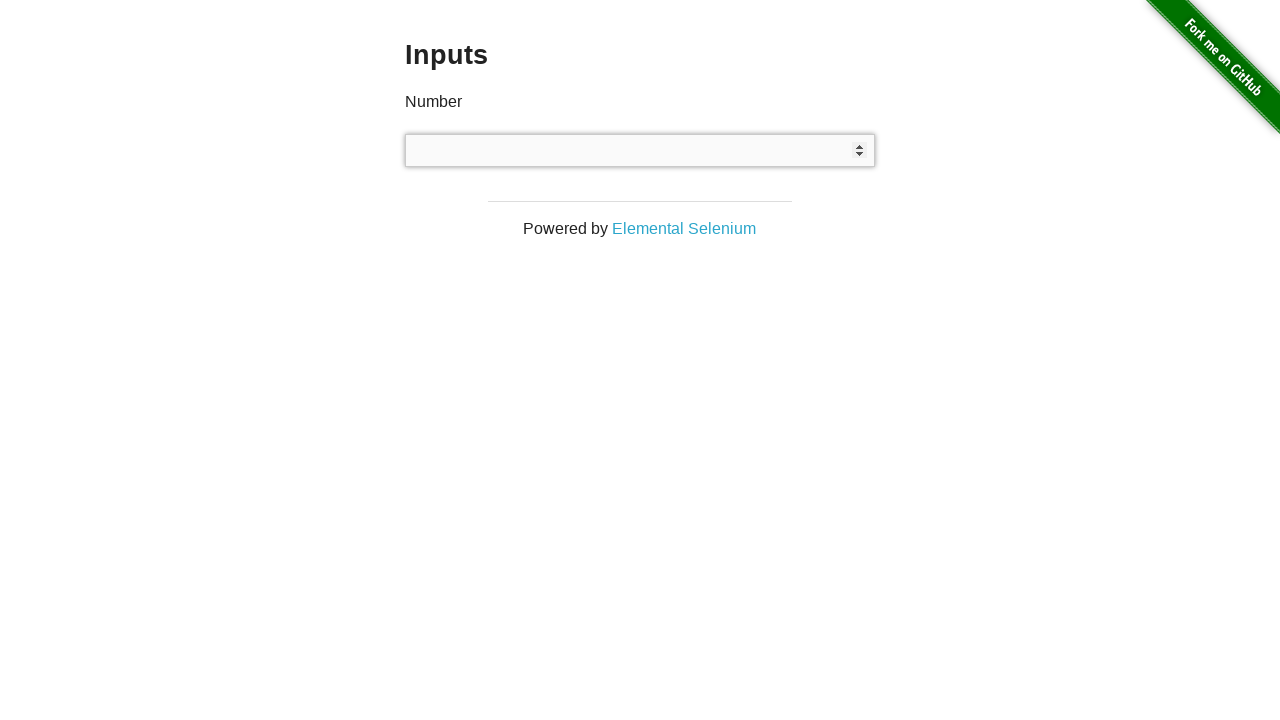

Retrieved input field value
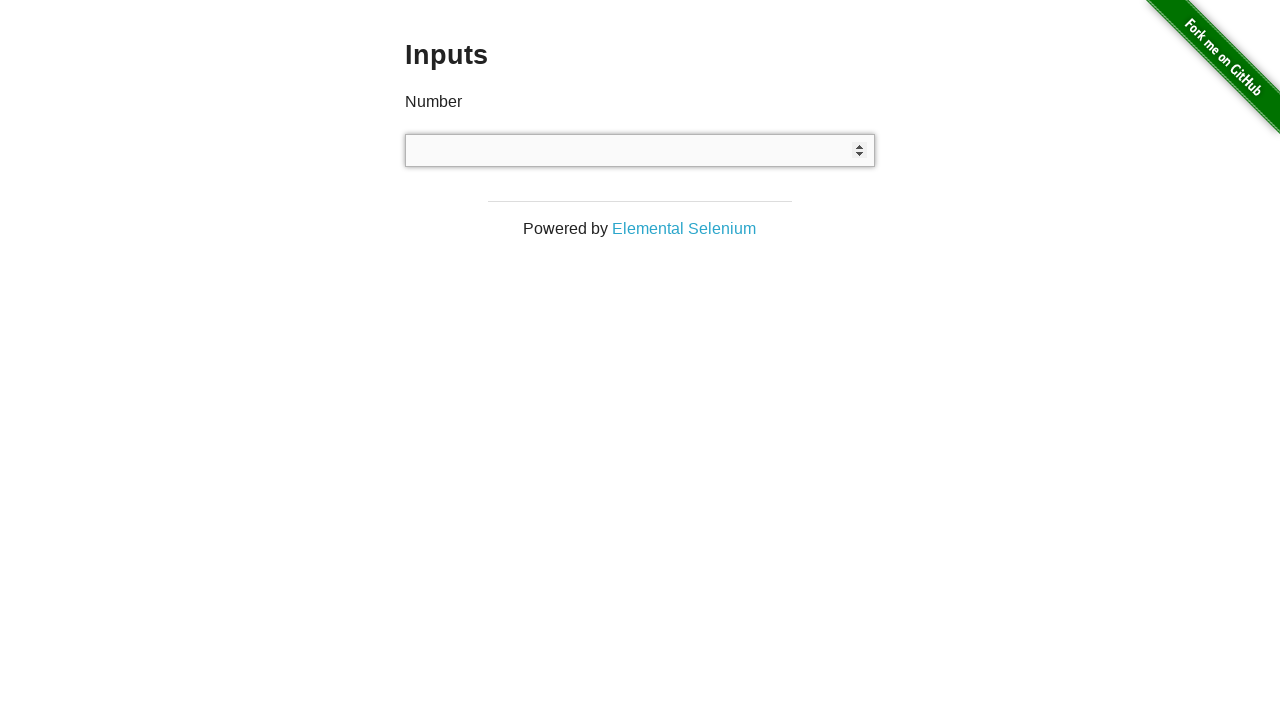

Asserted that input field is empty (letters were rejected)
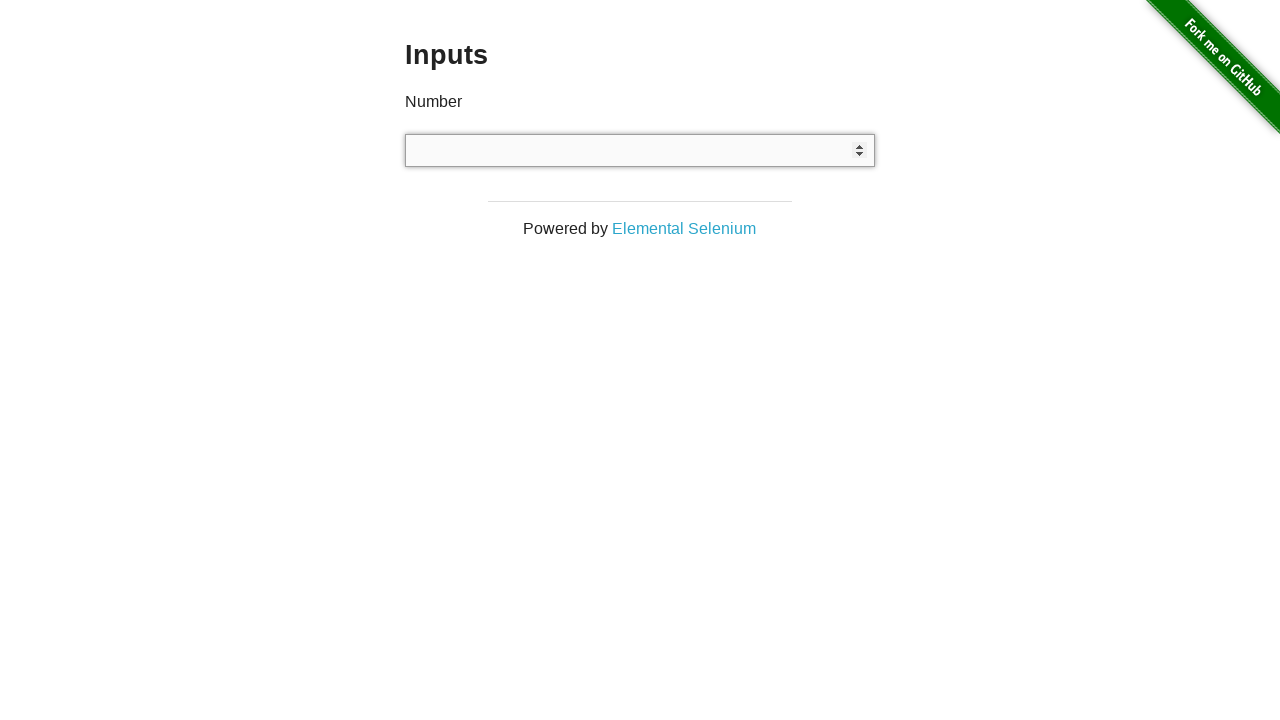

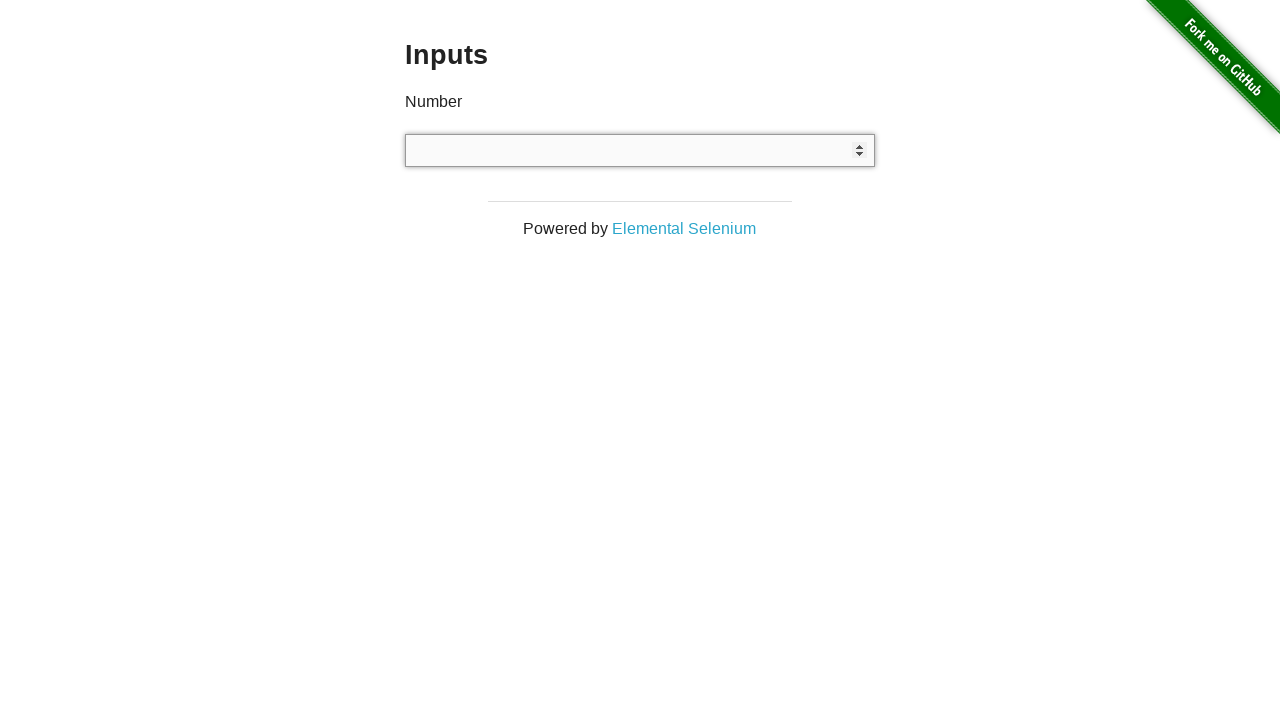